Tests login form validation by clicking the login button without entering credentials and verifying that error messages appear with correct styling

Starting URL: https://adactinhotelapp.com/

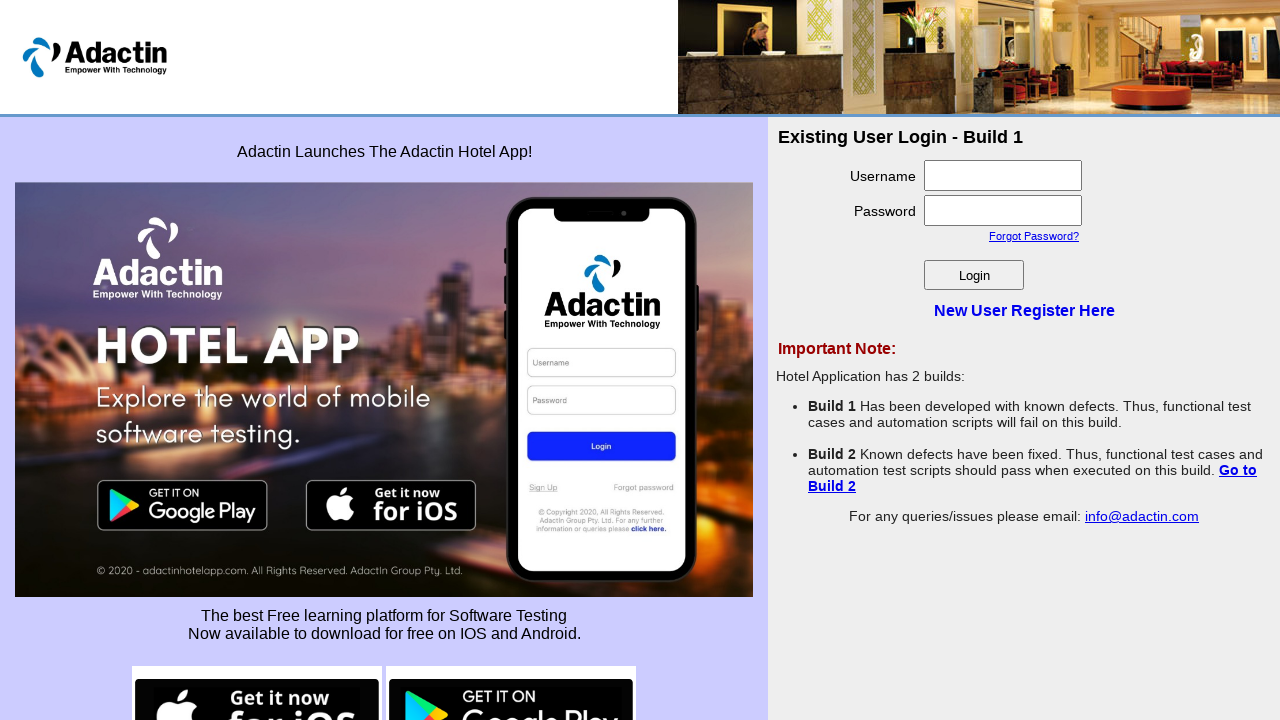

Clicked login button without entering credentials at (974, 275) on input#login
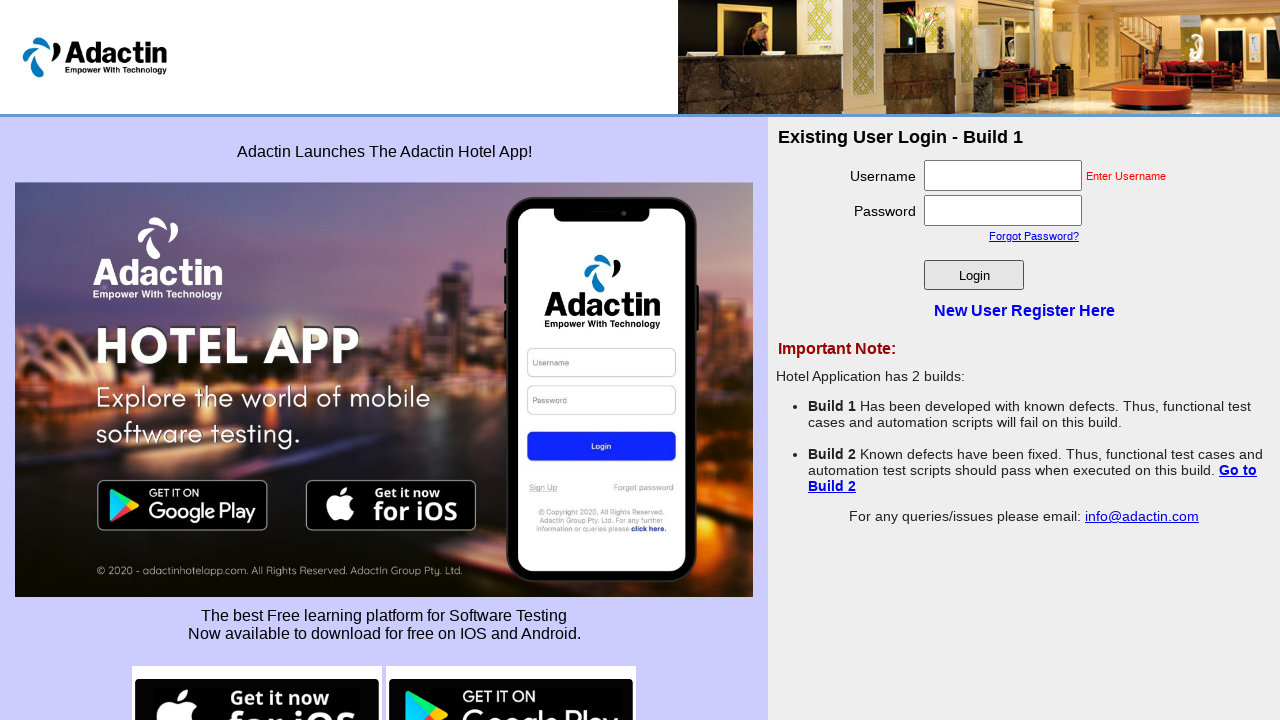

Waited for error message to appear
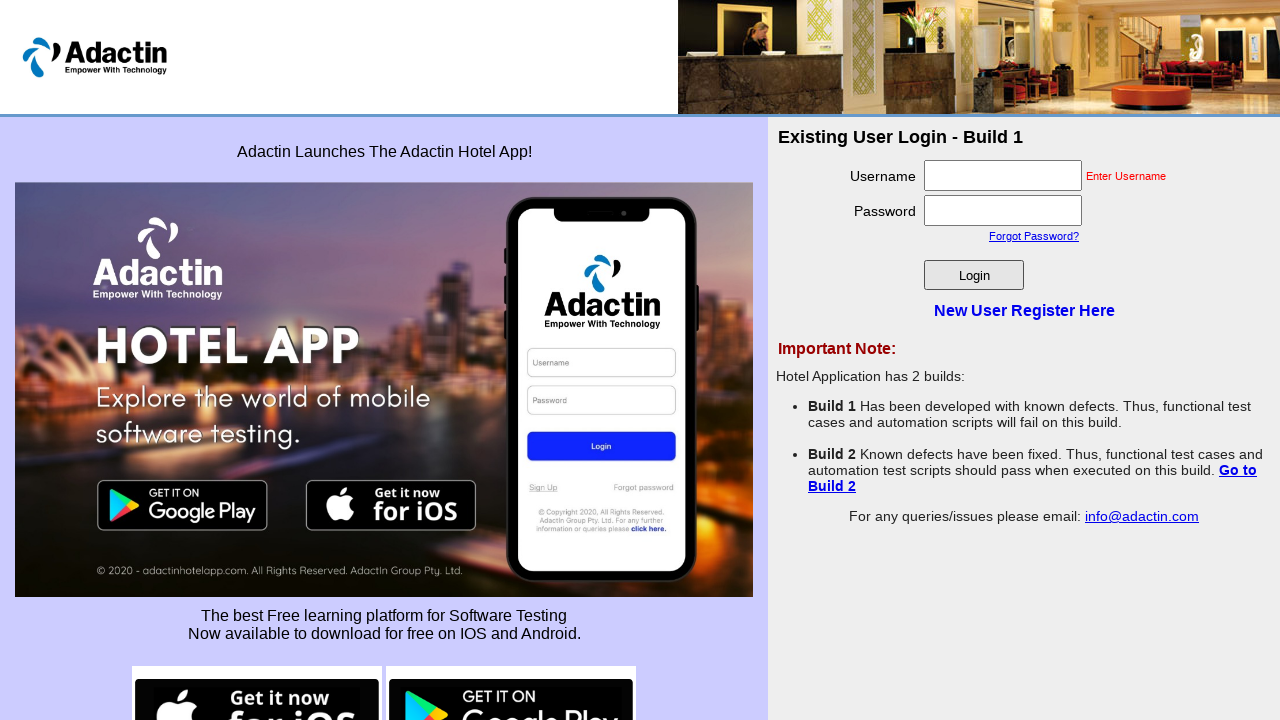

Retrieved error message text: 'Enter Username'
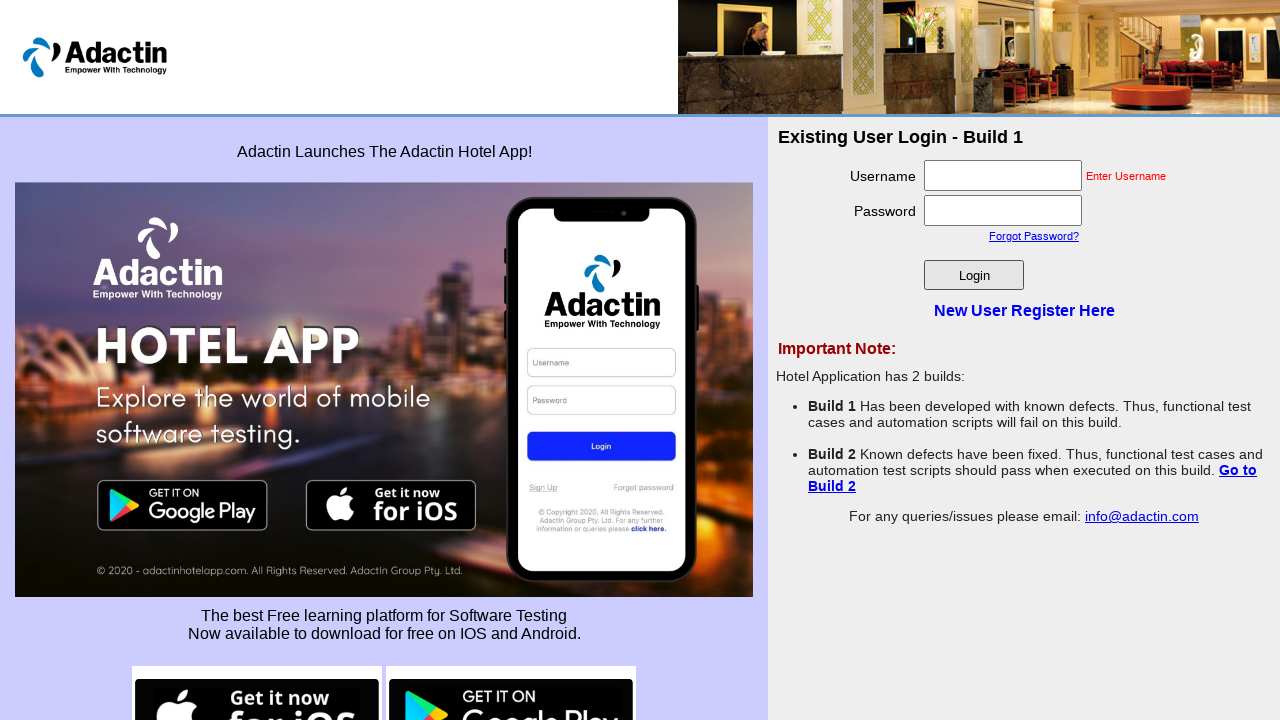

Located error span element
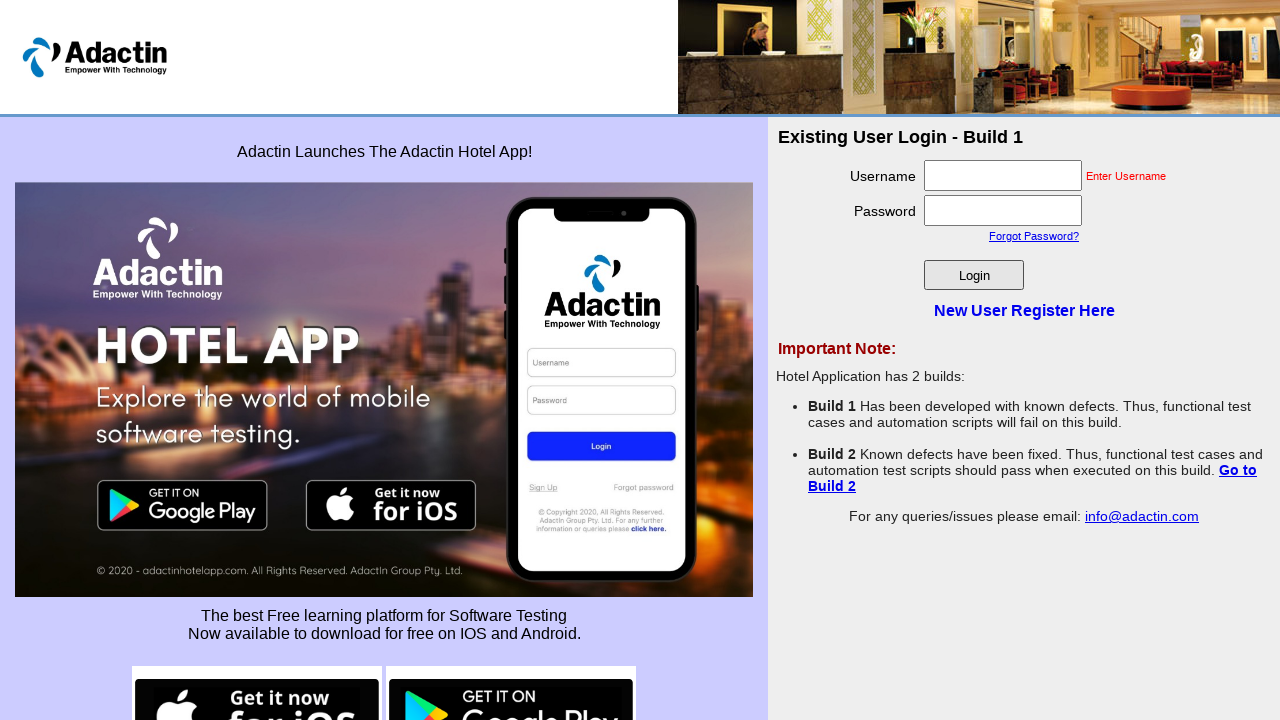

Retrieved class attribute: 'login_error'
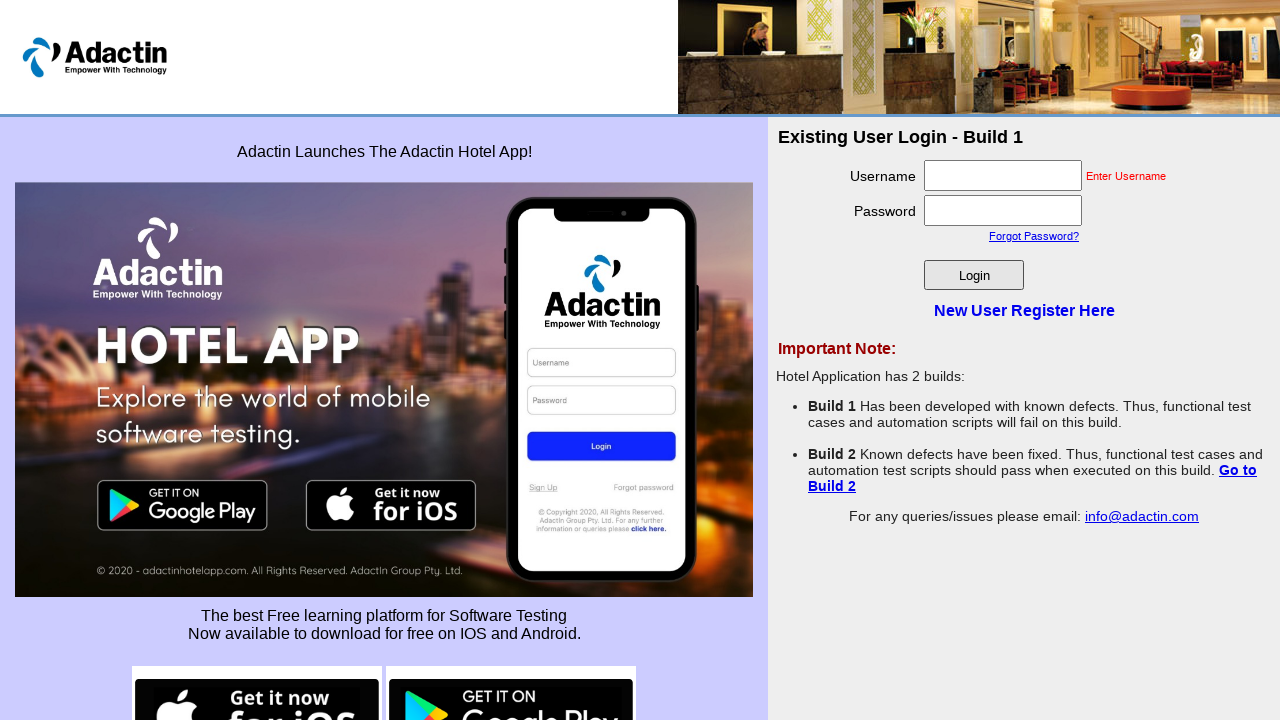

Retrieved name attribute: 'None'
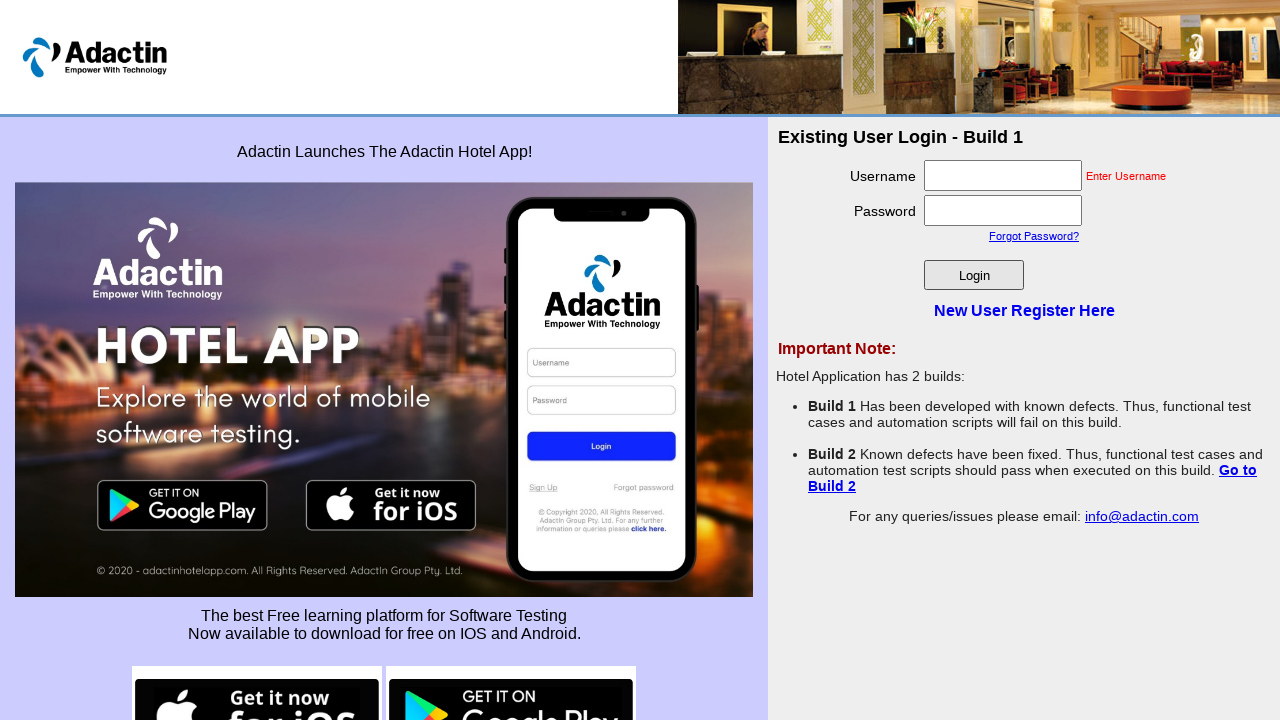

Retrieved CSS color property: 'rgb(255, 0, 0)'
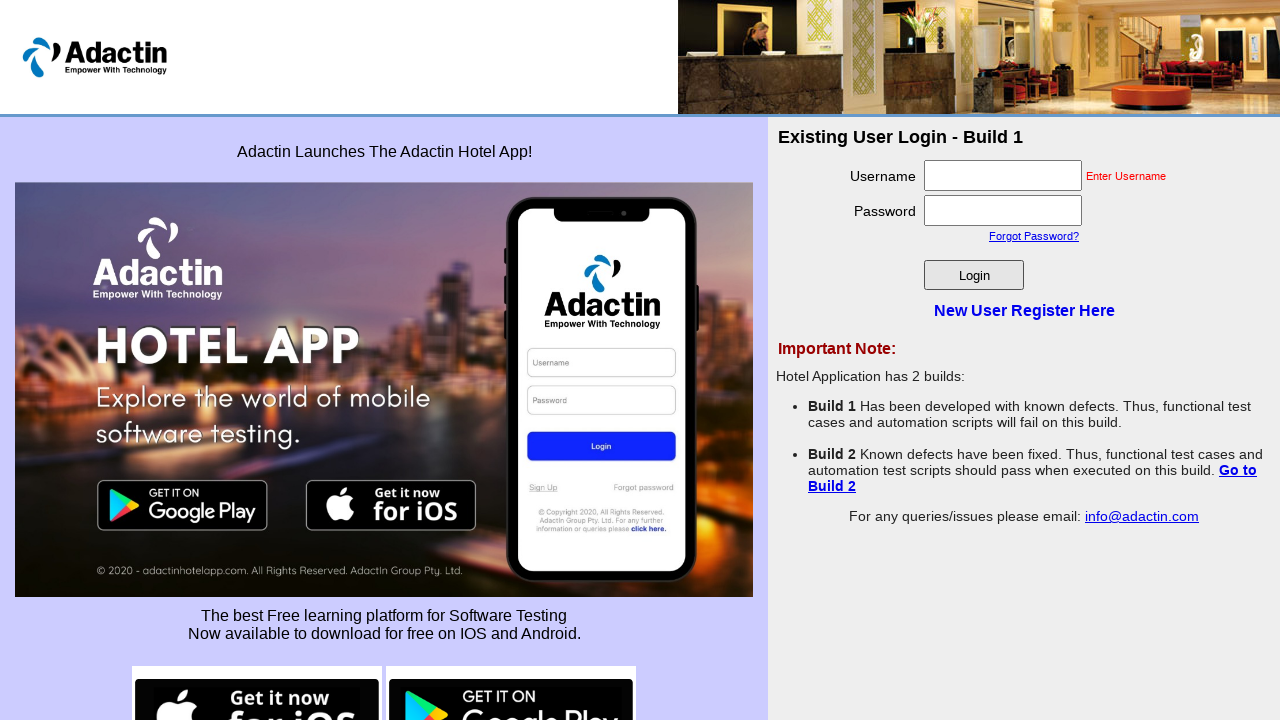

Retrieved CSS font-size property: '11px'
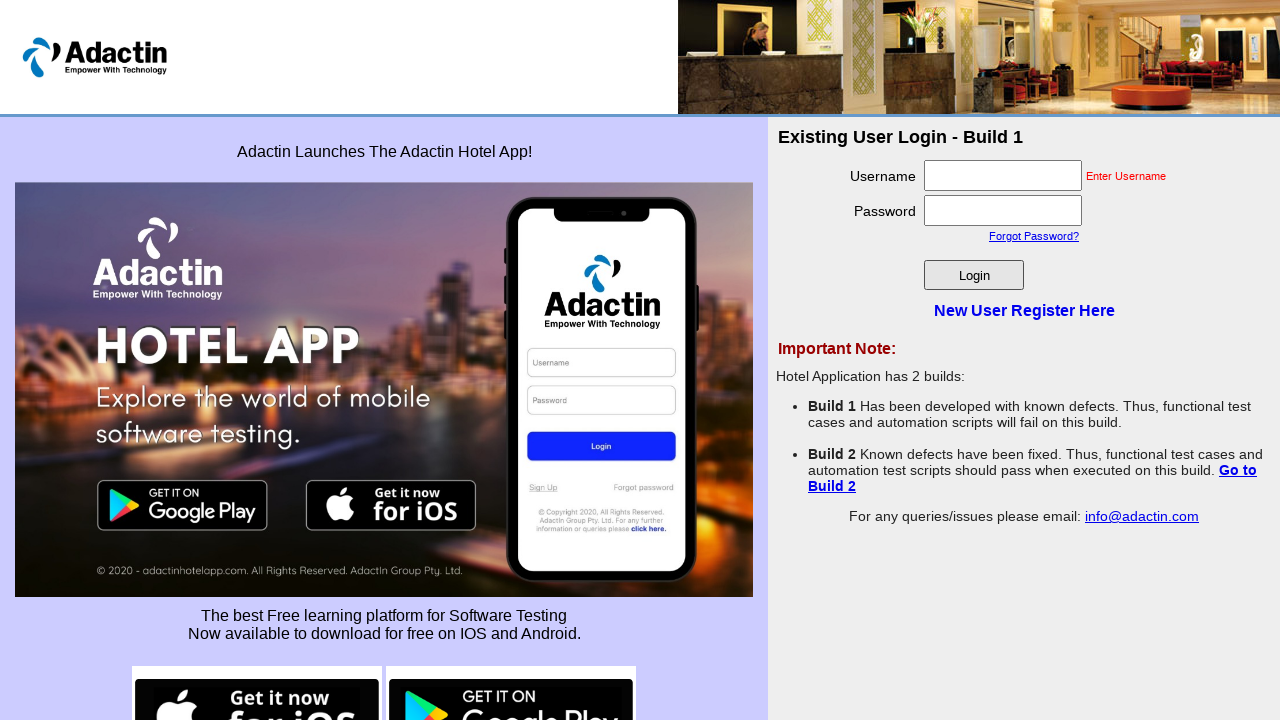

Retrieved CSS font-family property: 'Verdana, Arial, Helvetica, sans-serif'
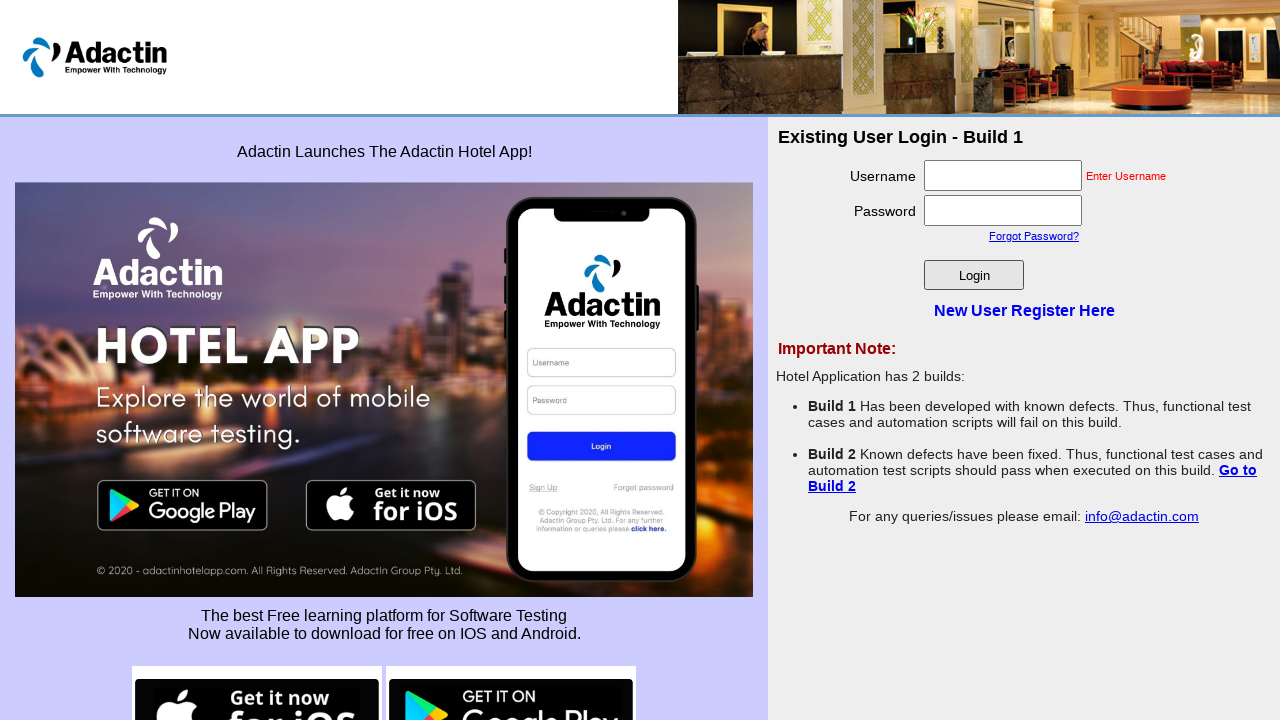

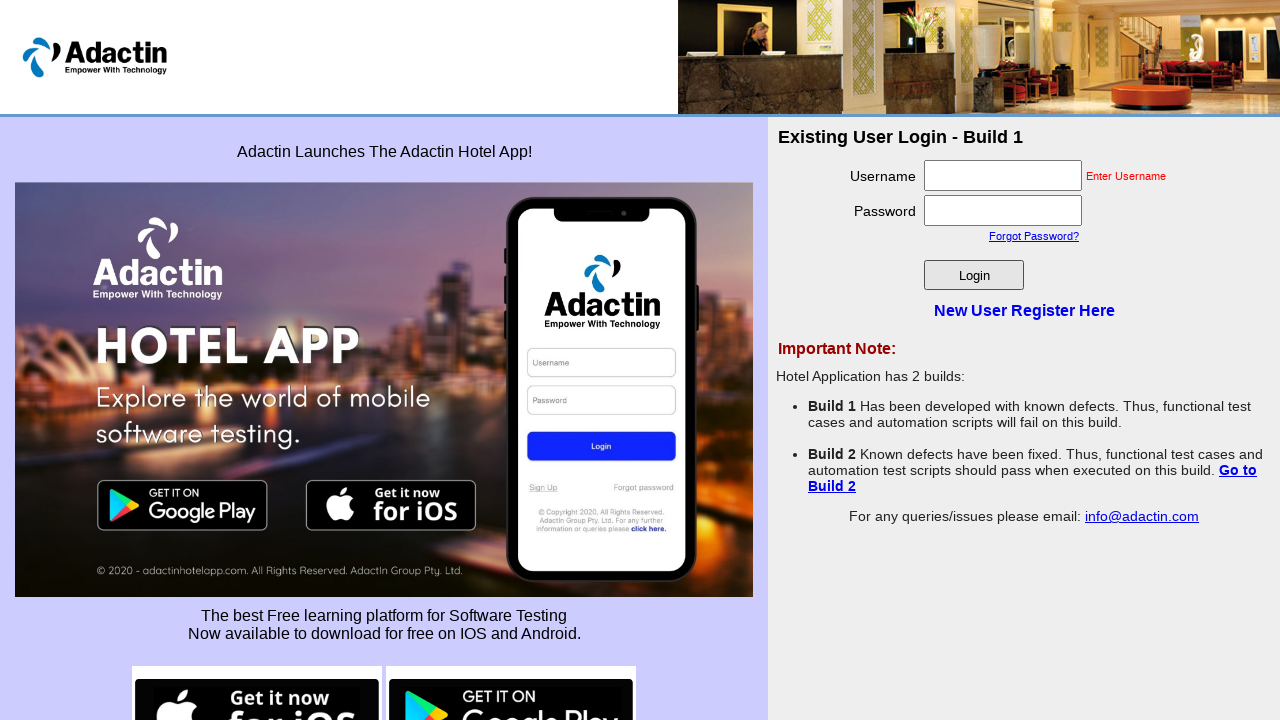